Tests copy-paste keyboard shortcuts by filling an address field, selecting all and copying, then pasting into another field.

Starting URL: https://demoqa.com/text-box

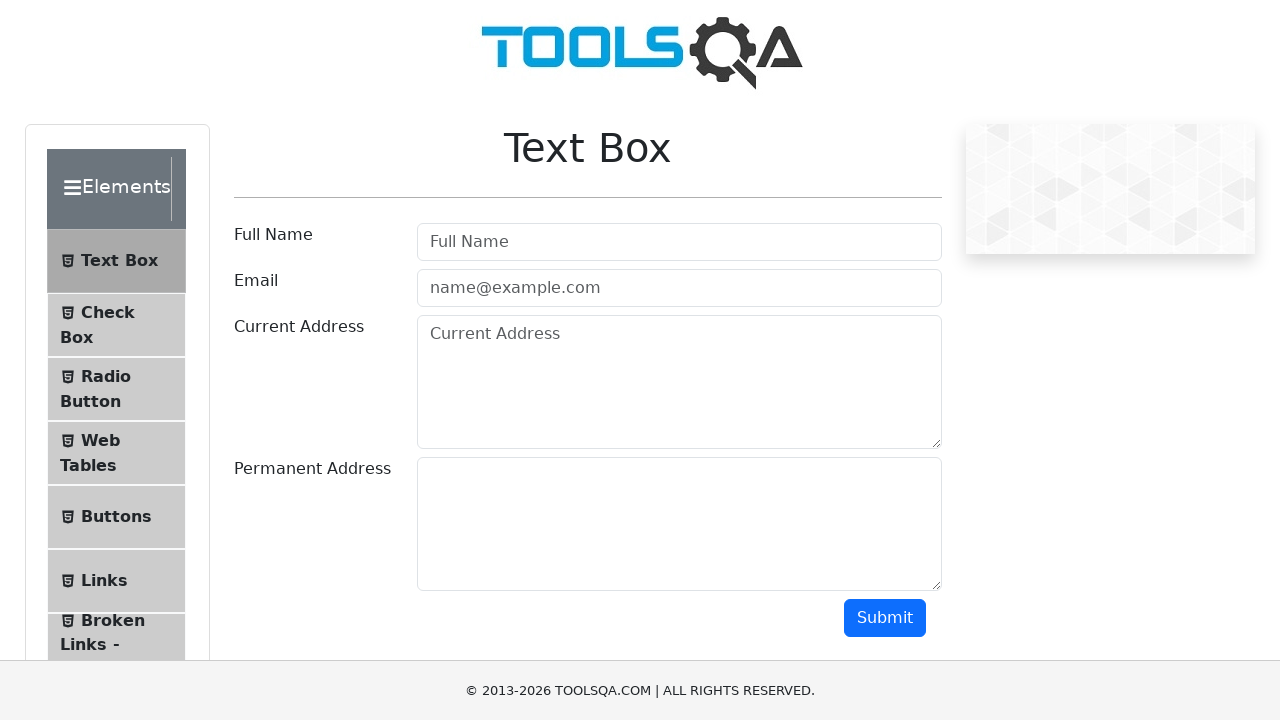

Filled current address field with '1234 Oak Street, Springfield, IL 62701' on #currentAddress
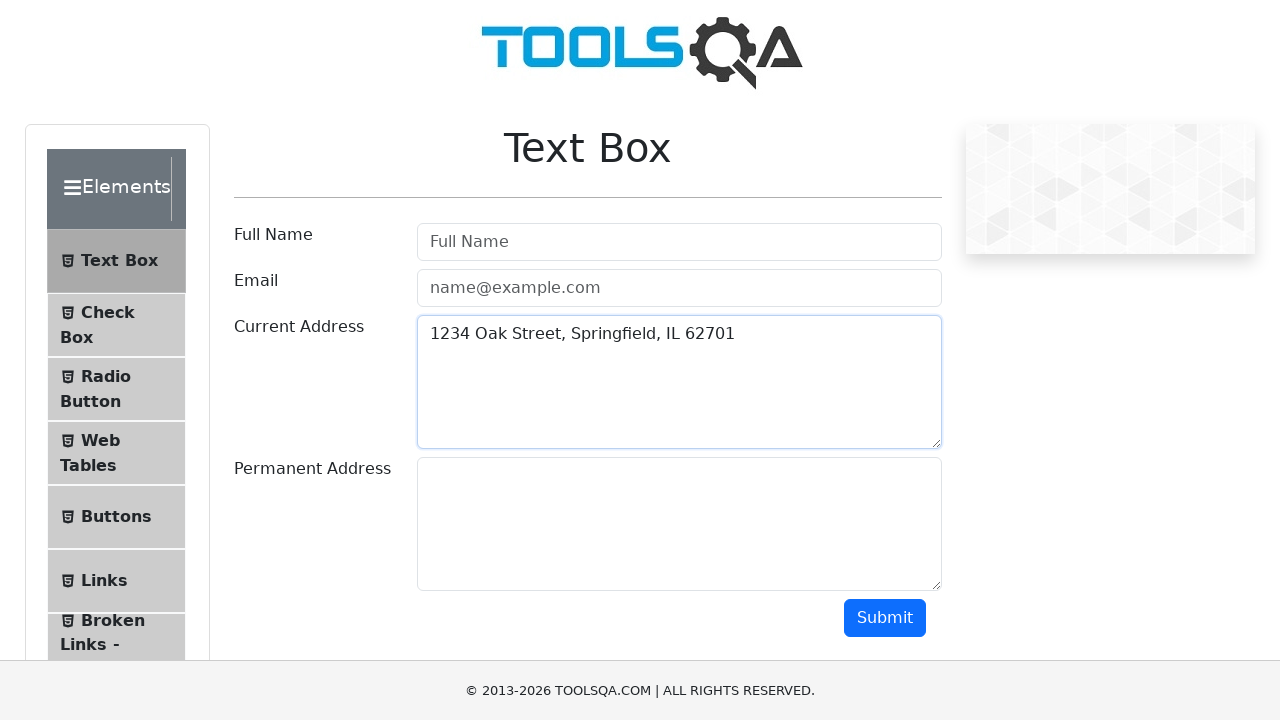

Clicked on current address field to focus it at (679, 382) on #currentAddress
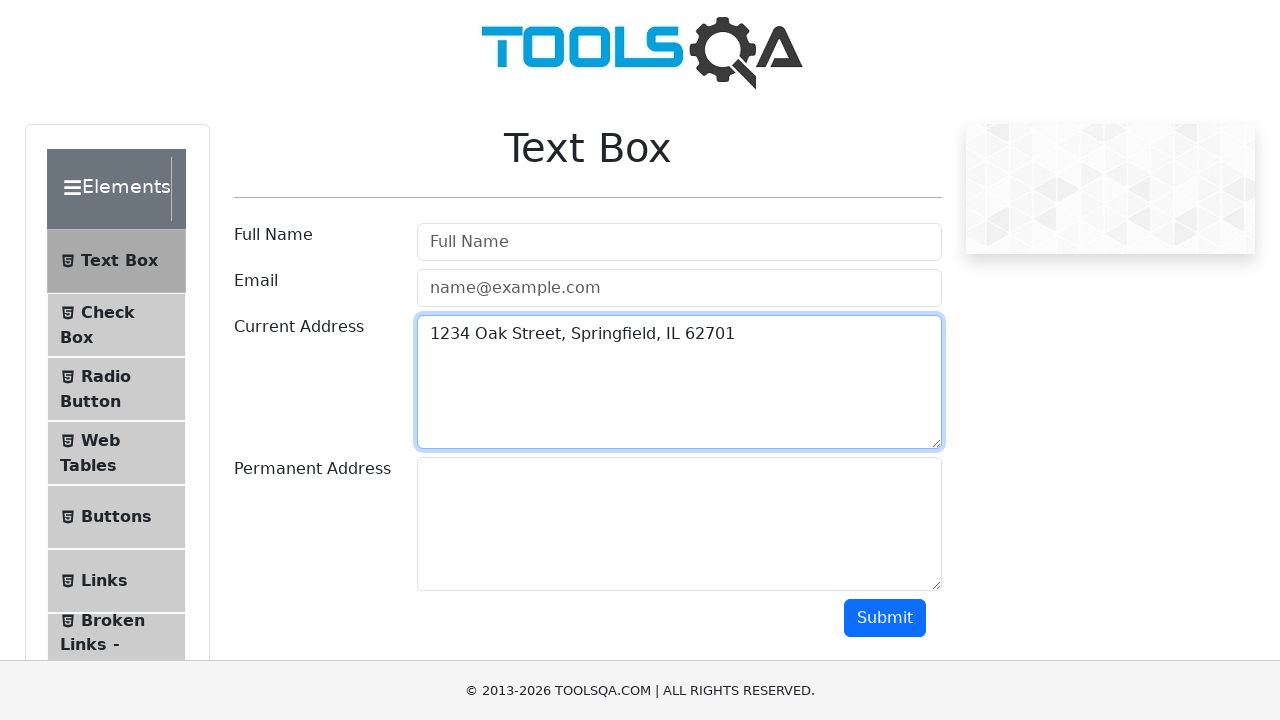

Selected all text in current address field using Ctrl+A
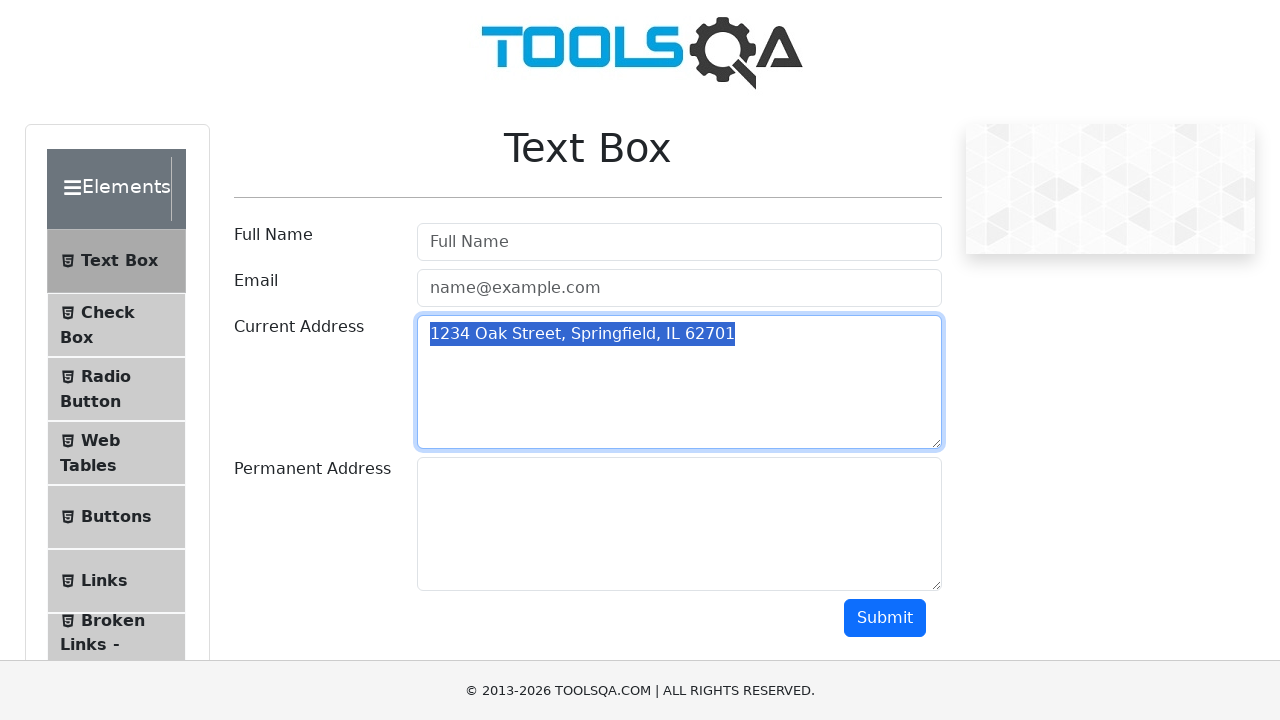

Copied selected text using Ctrl+C
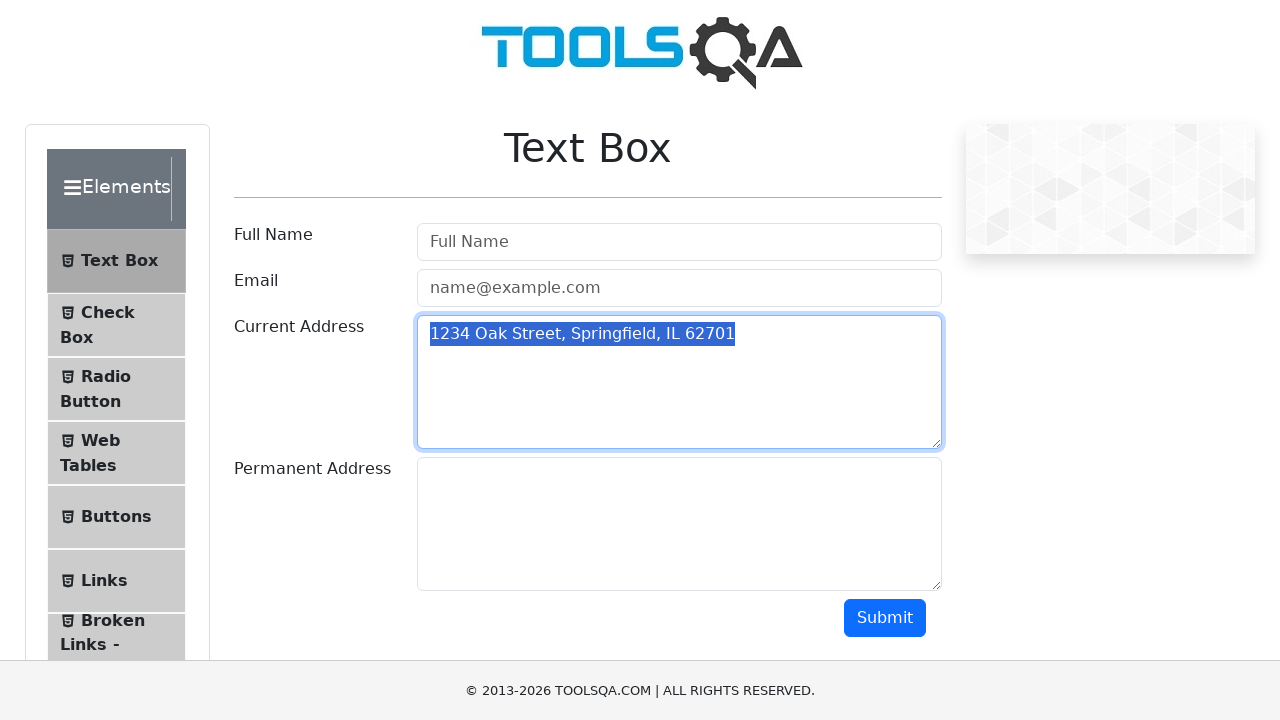

Clicked on permanent address field at (679, 524) on #permanentAddress
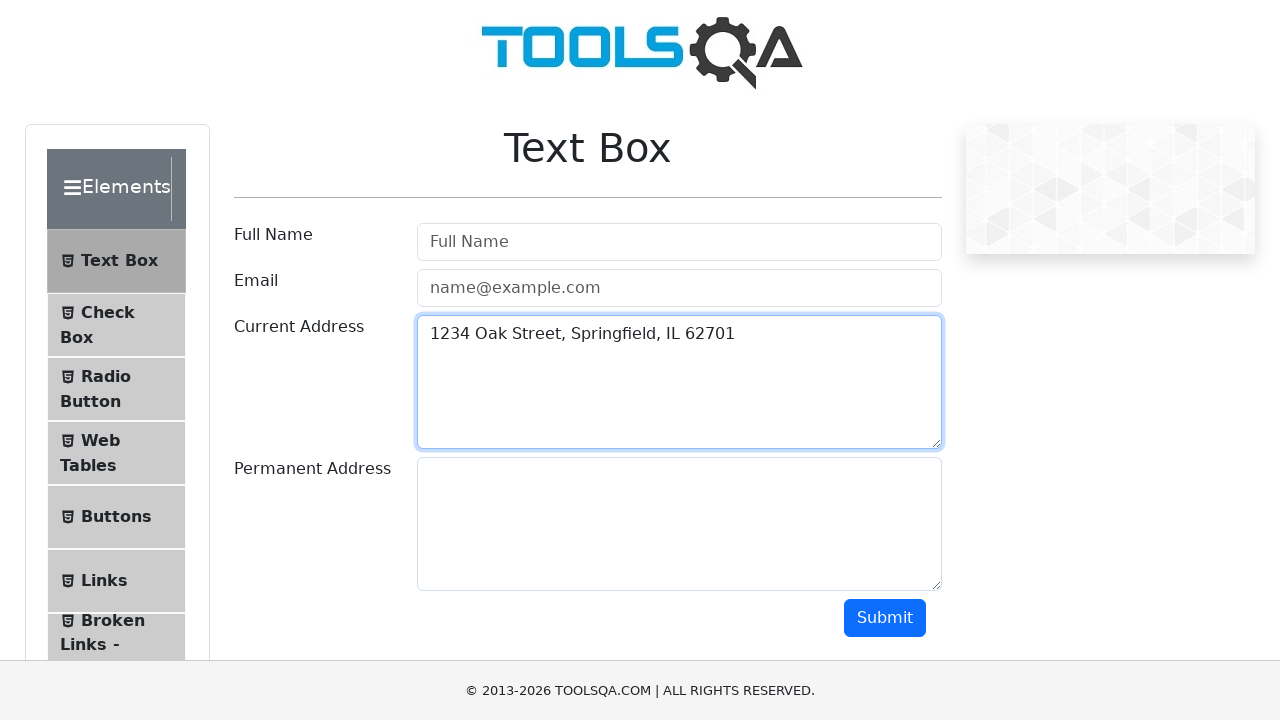

Pasted copied address using Ctrl+V
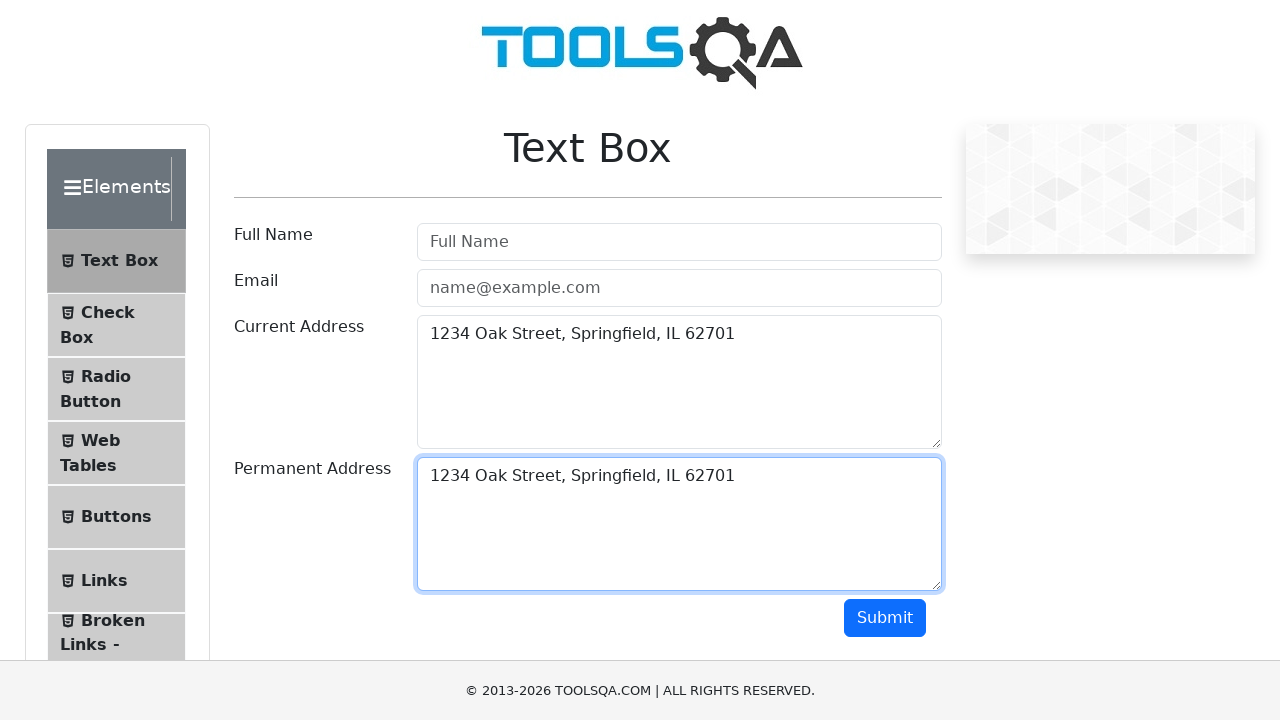

Retrieved value from current address field
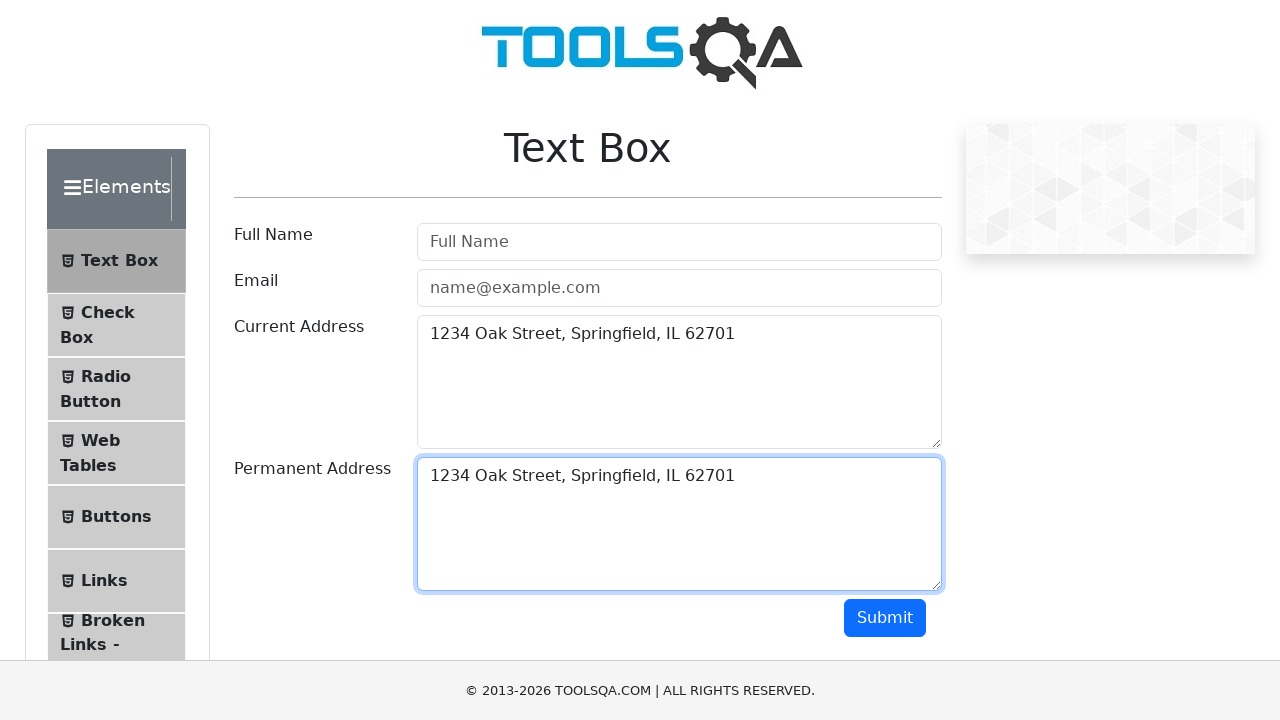

Retrieved value from permanent address field
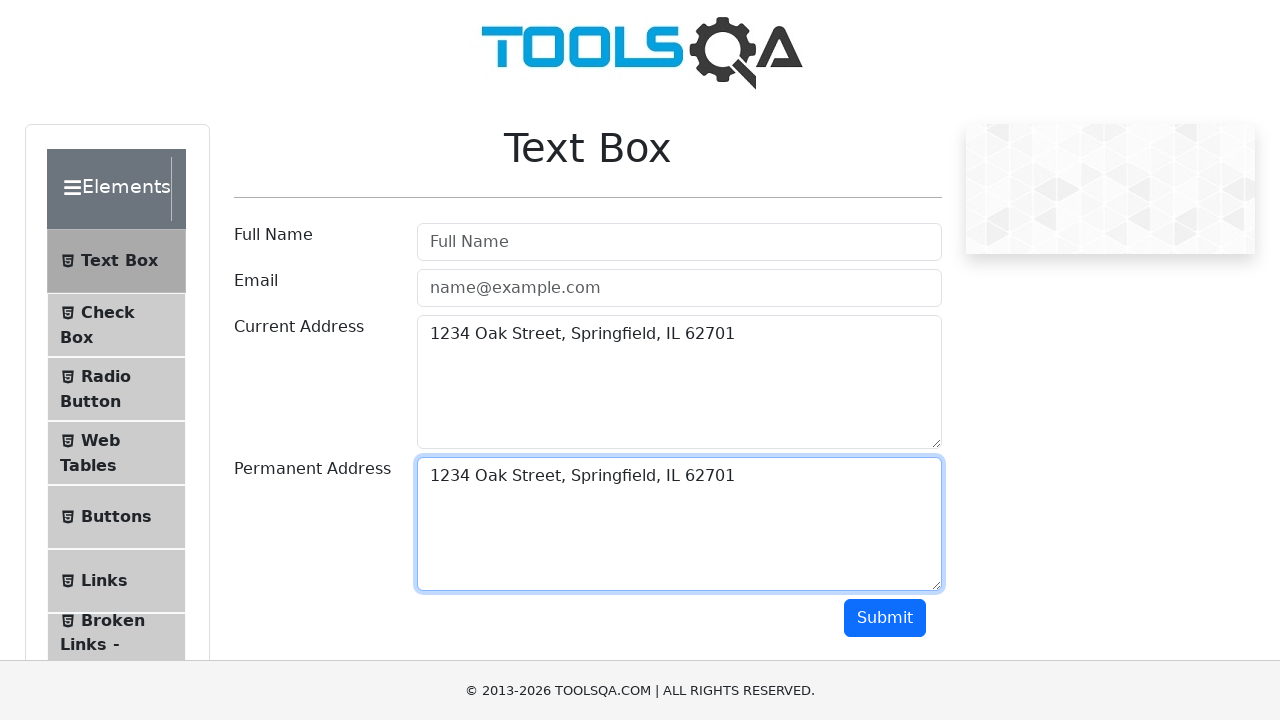

Verified that both address fields contain identical values
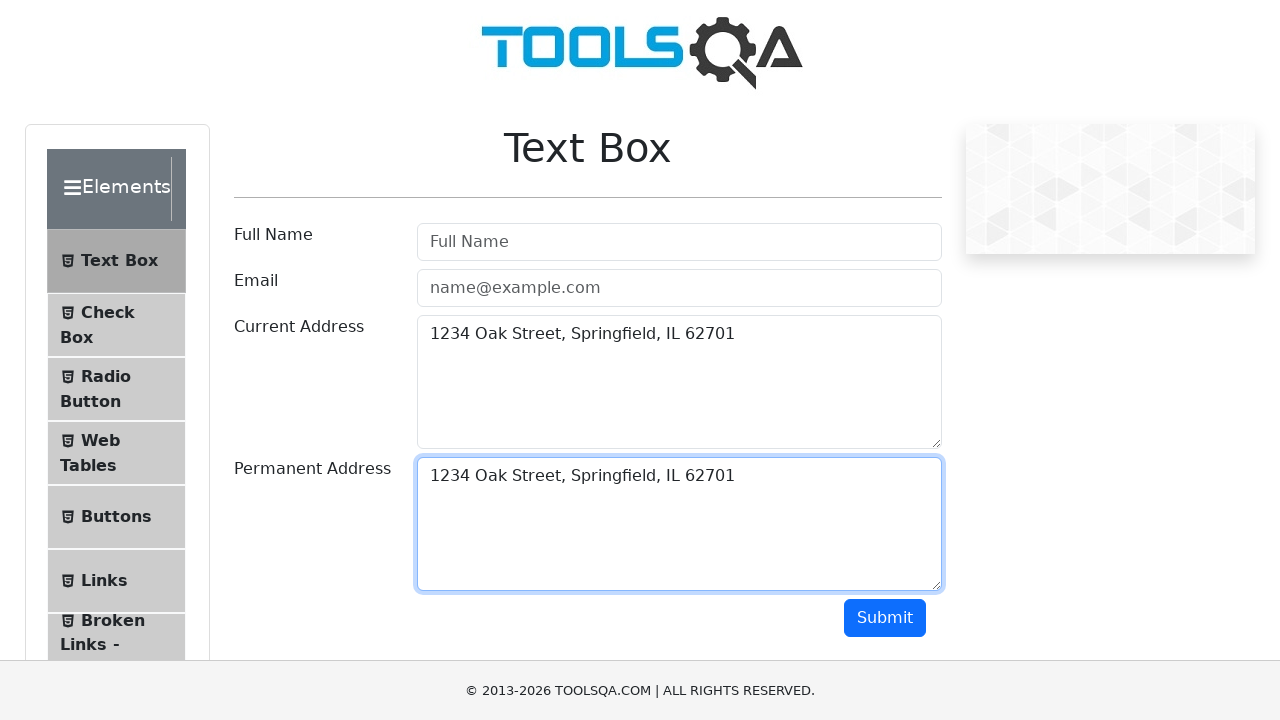

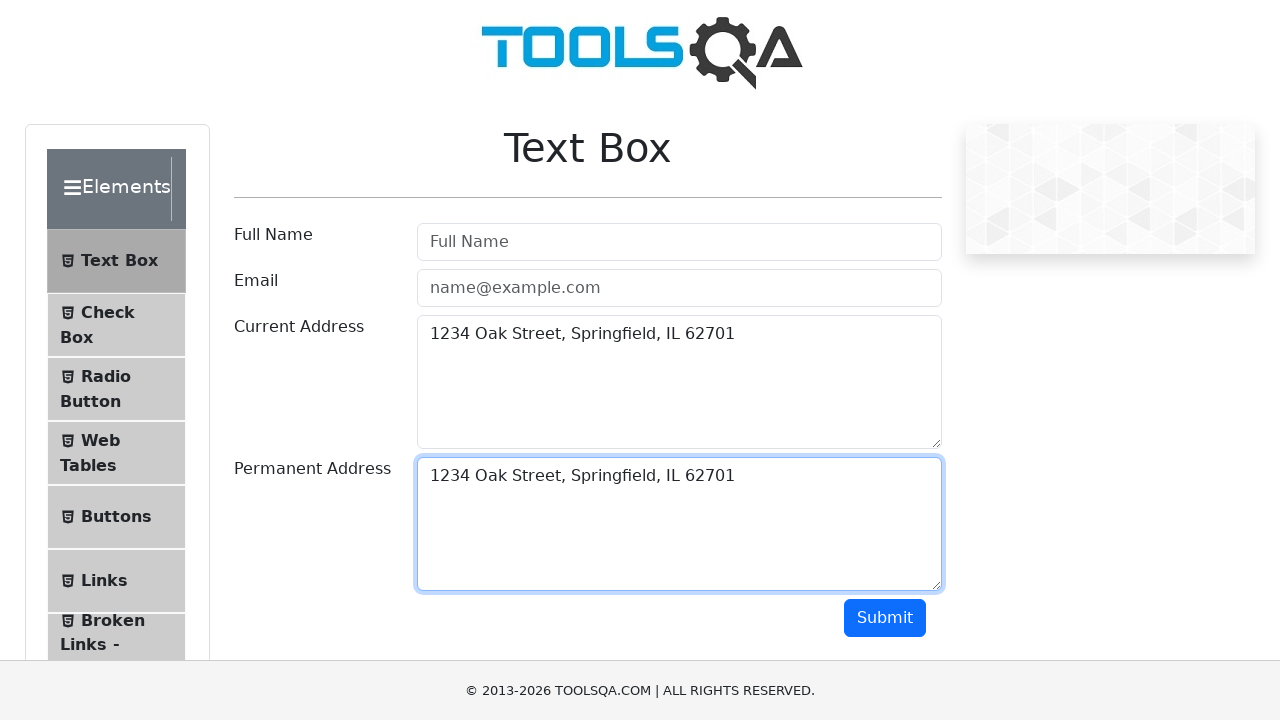